Tests that an input field can be disabled by clicking Enable then Disable buttons

Starting URL: https://the-internet.herokuapp.com/dynamic_controls

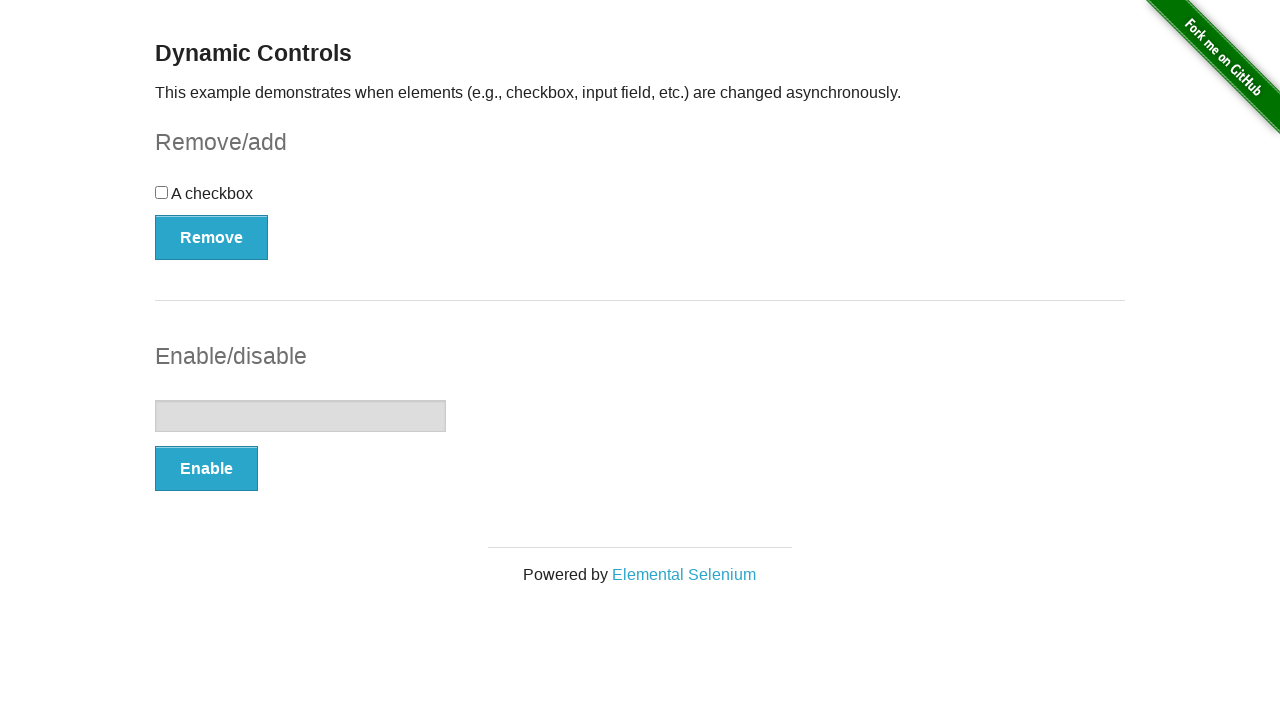

Navigated to dynamic controls page
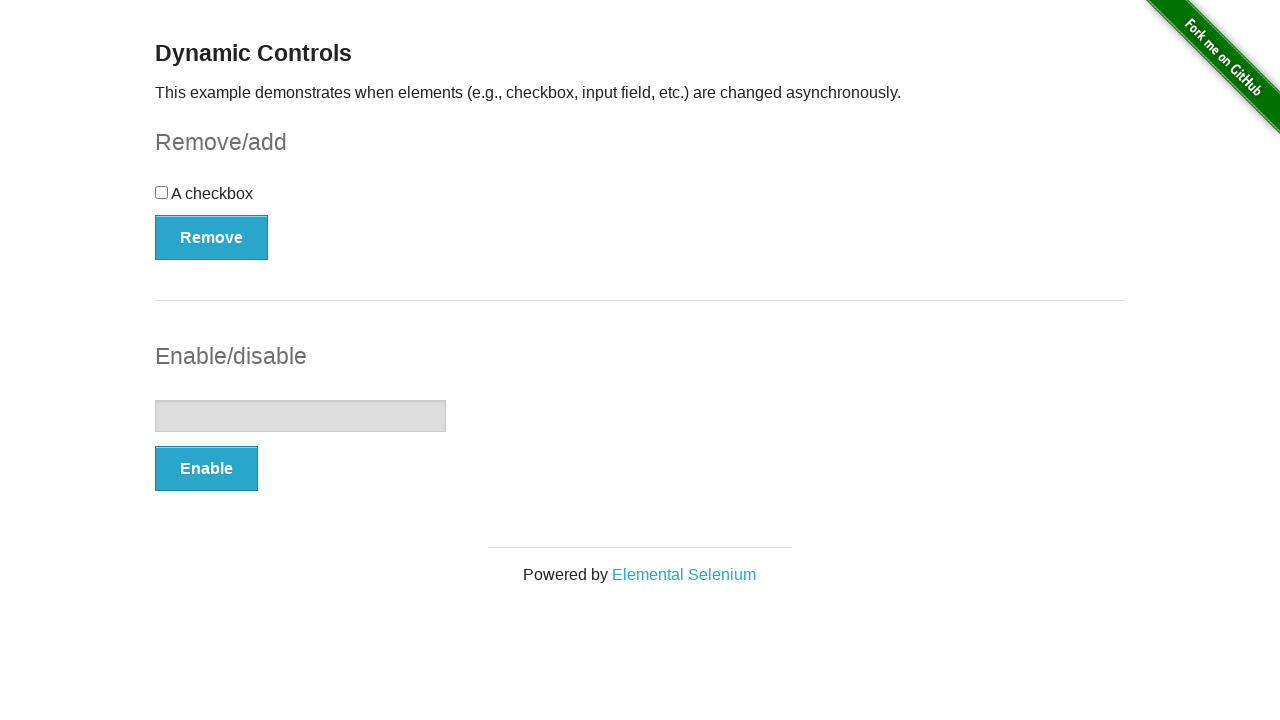

Clicked Enable button at (206, 469) on button:has-text('Enable')
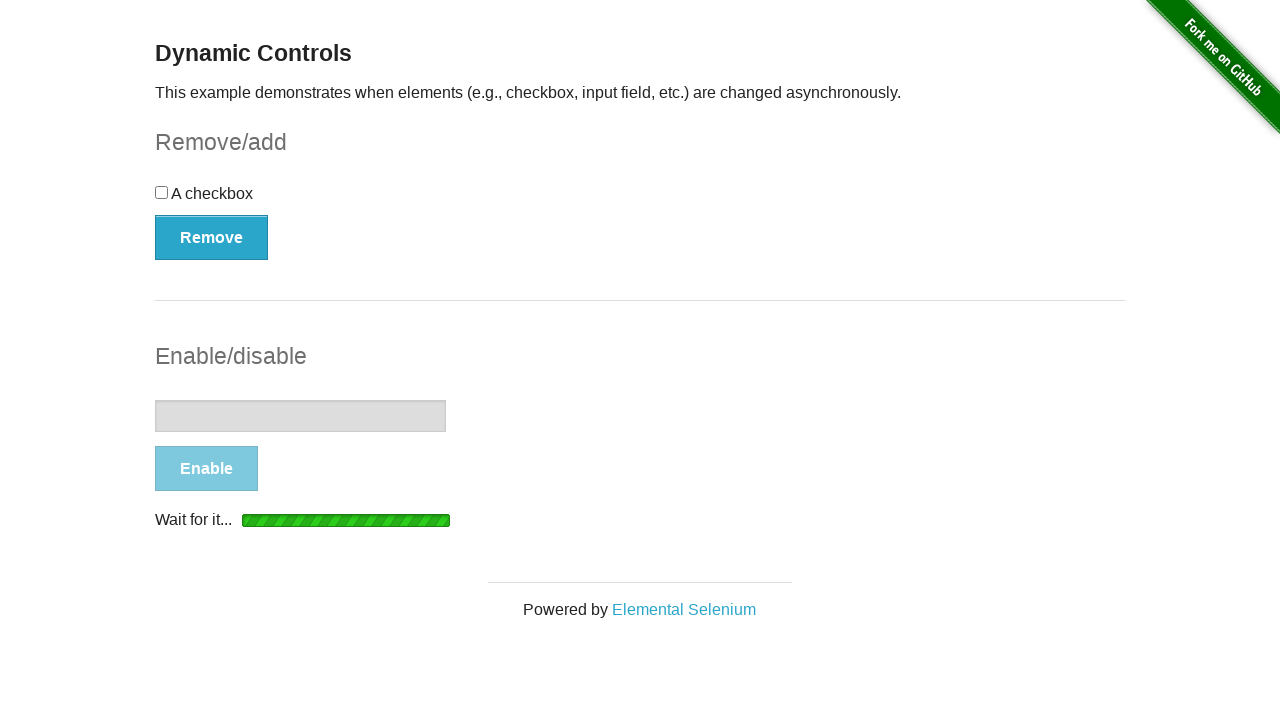

Message appeared after clicking Enable
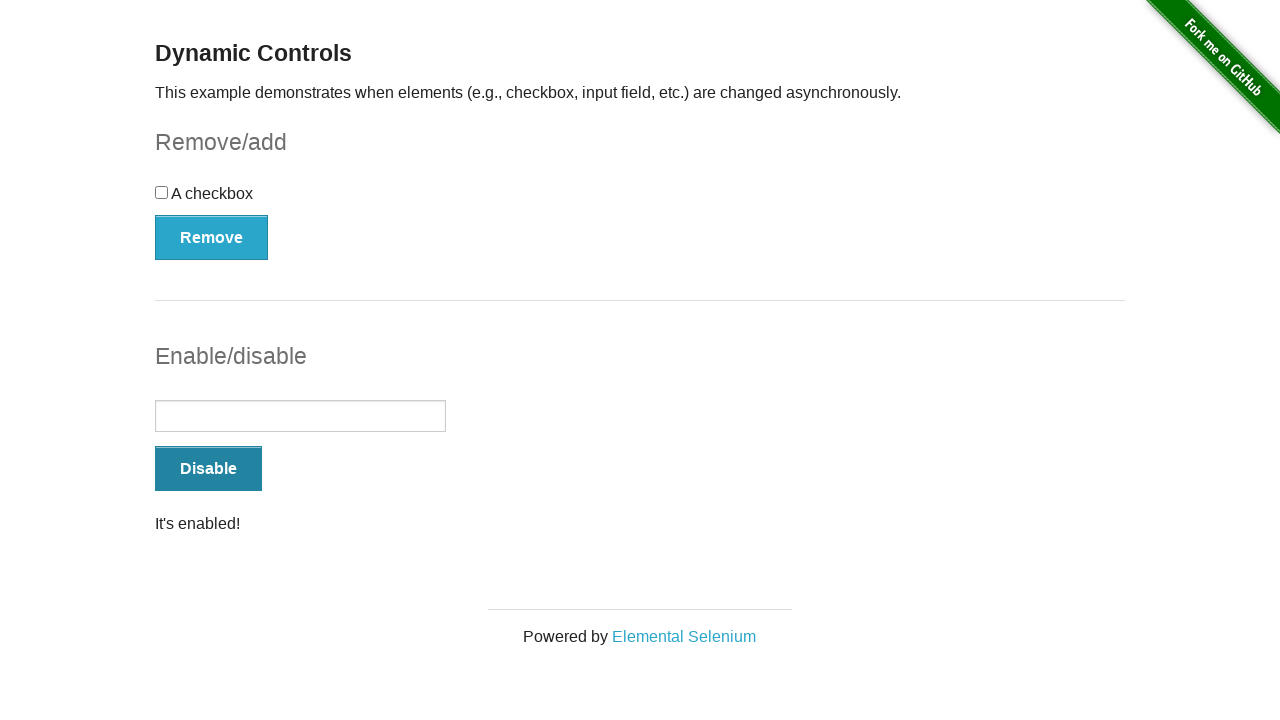

Clicked Disable button at (208, 469) on button:has-text('Disable')
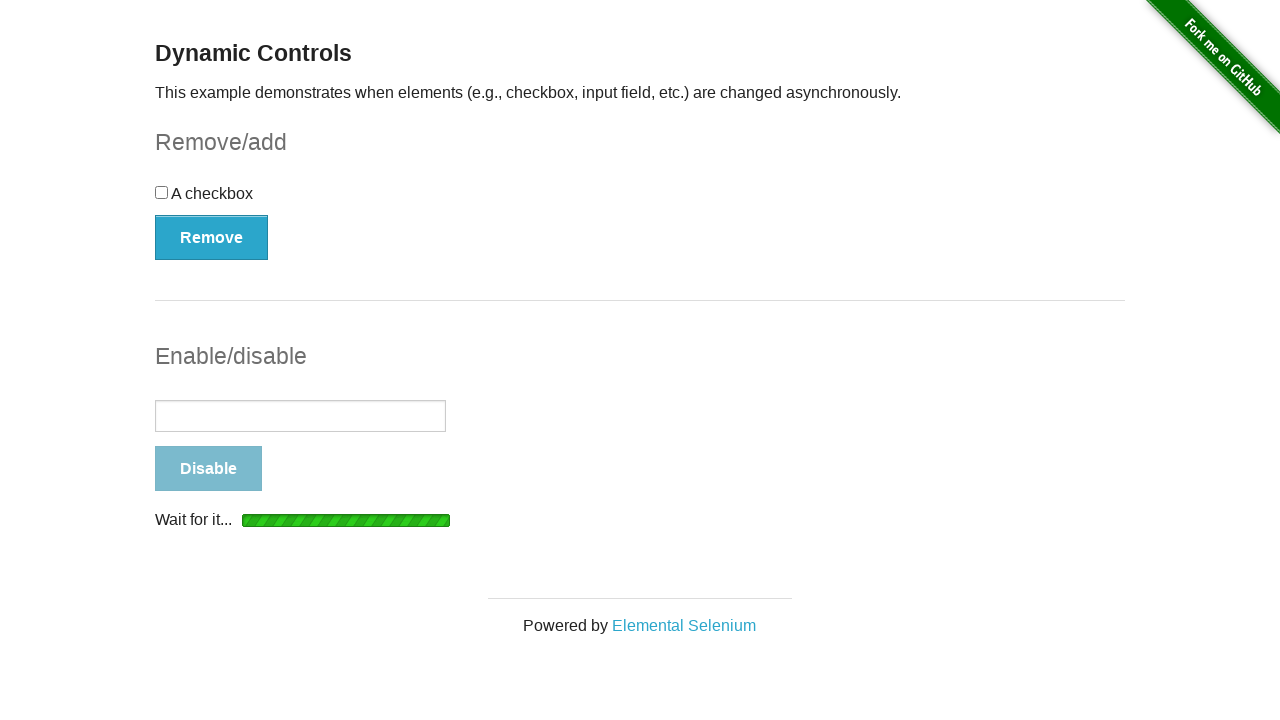

Message appeared after clicking Disable
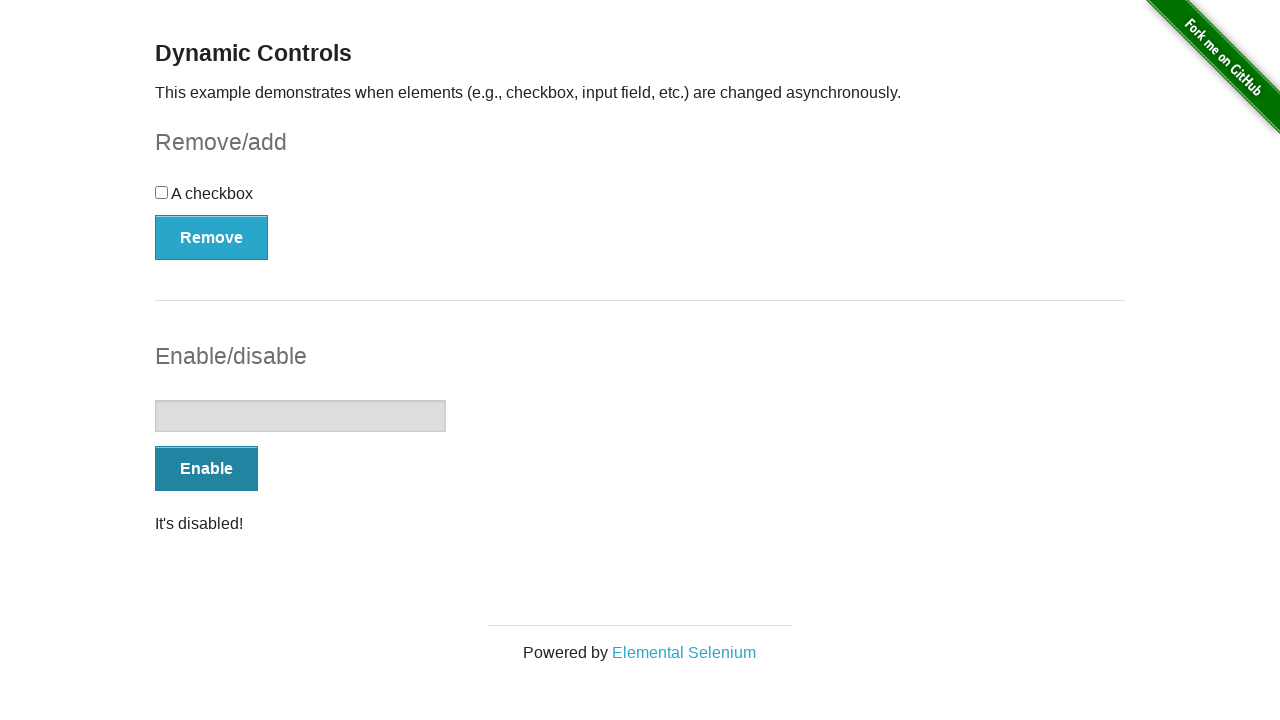

Verified input field is disabled
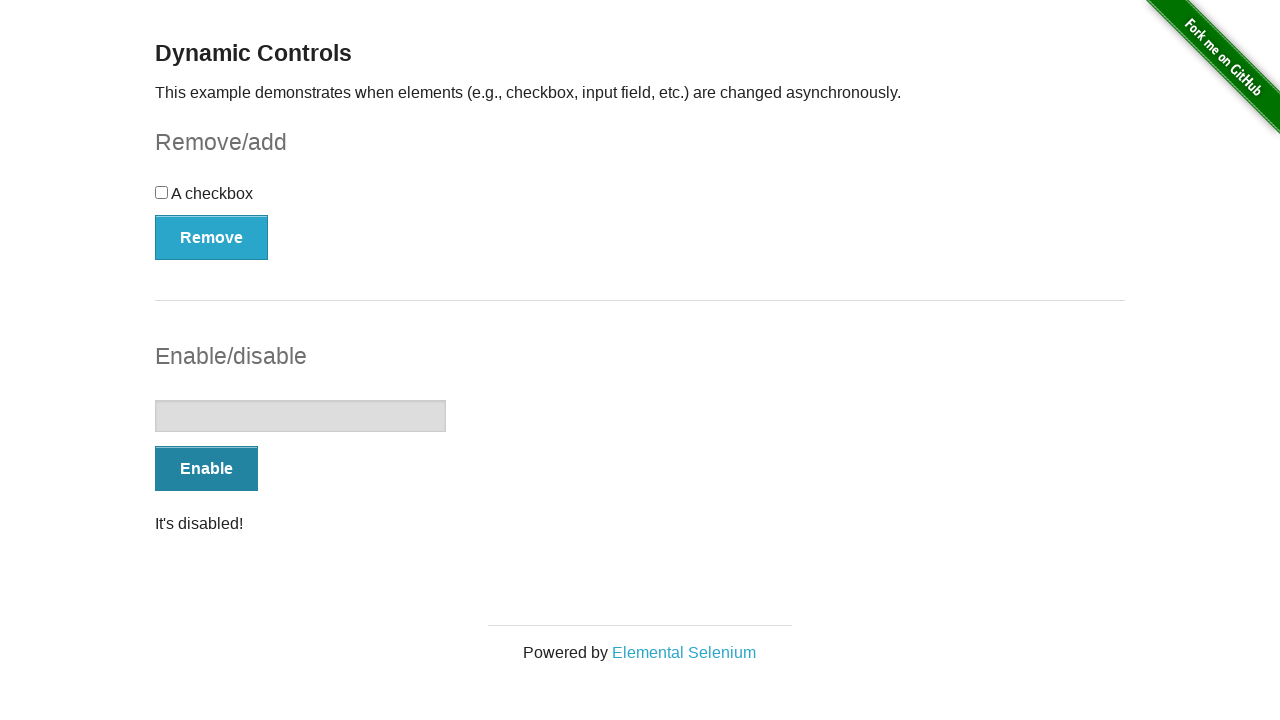

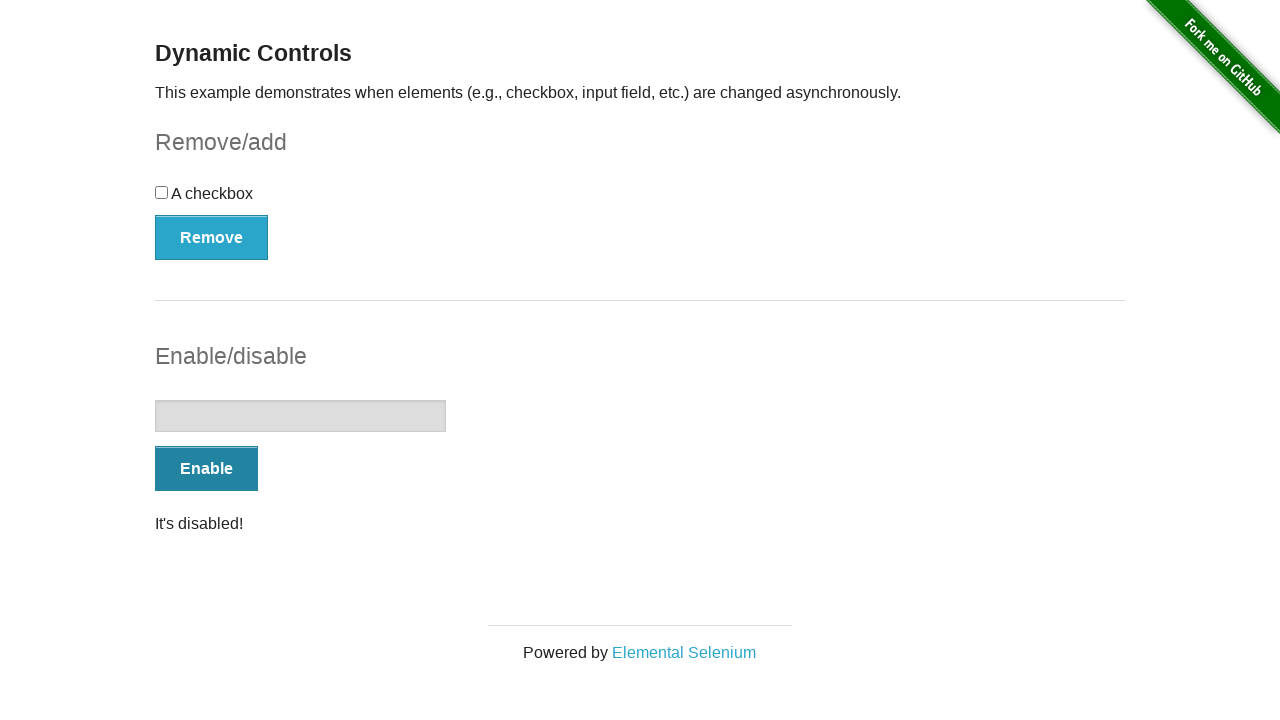